Tests switching between multiple browser windows by opening a second window and switching back and forth between them

Starting URL: https://www.next.co.uk/

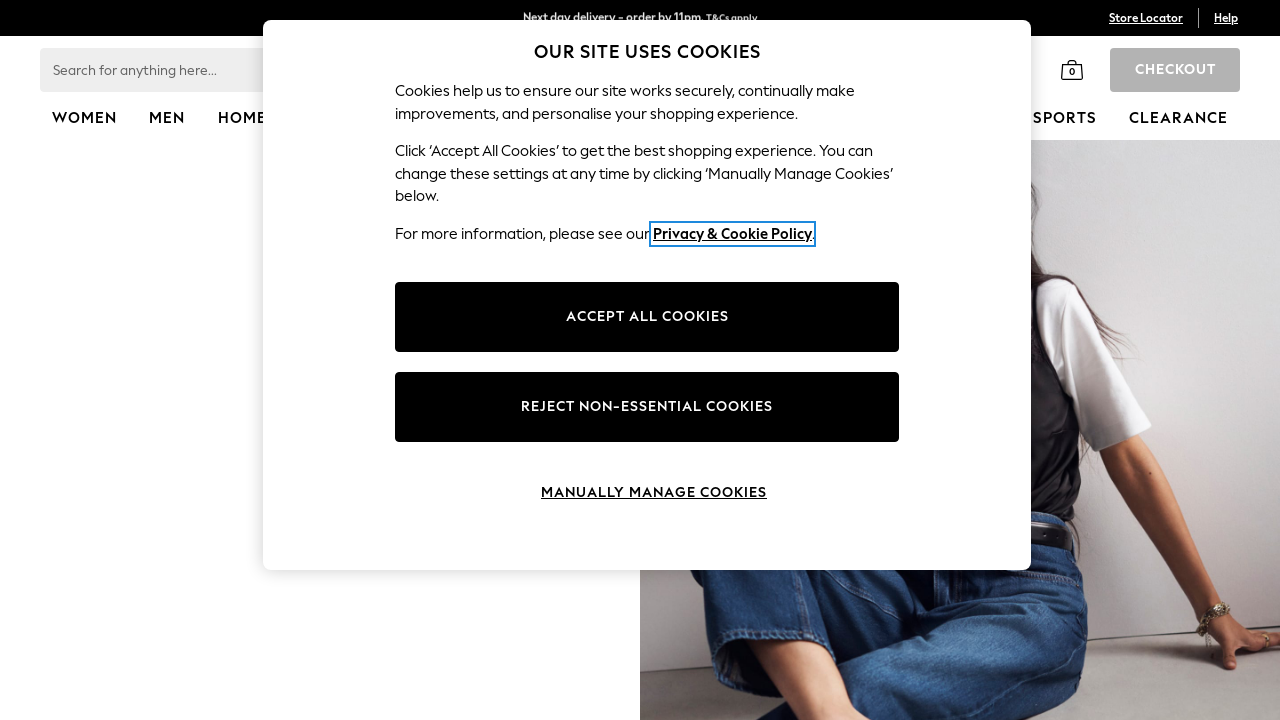

Stored reference to original Next.co.uk page
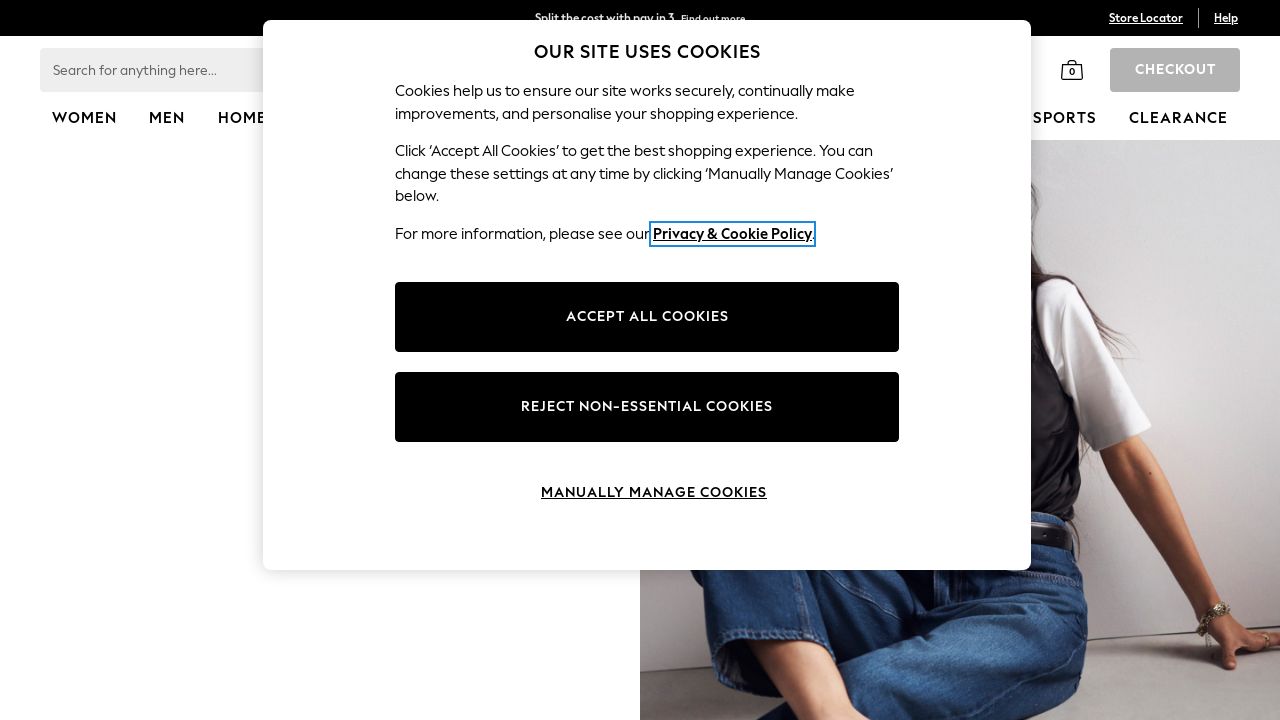

Opened a new browser page/window
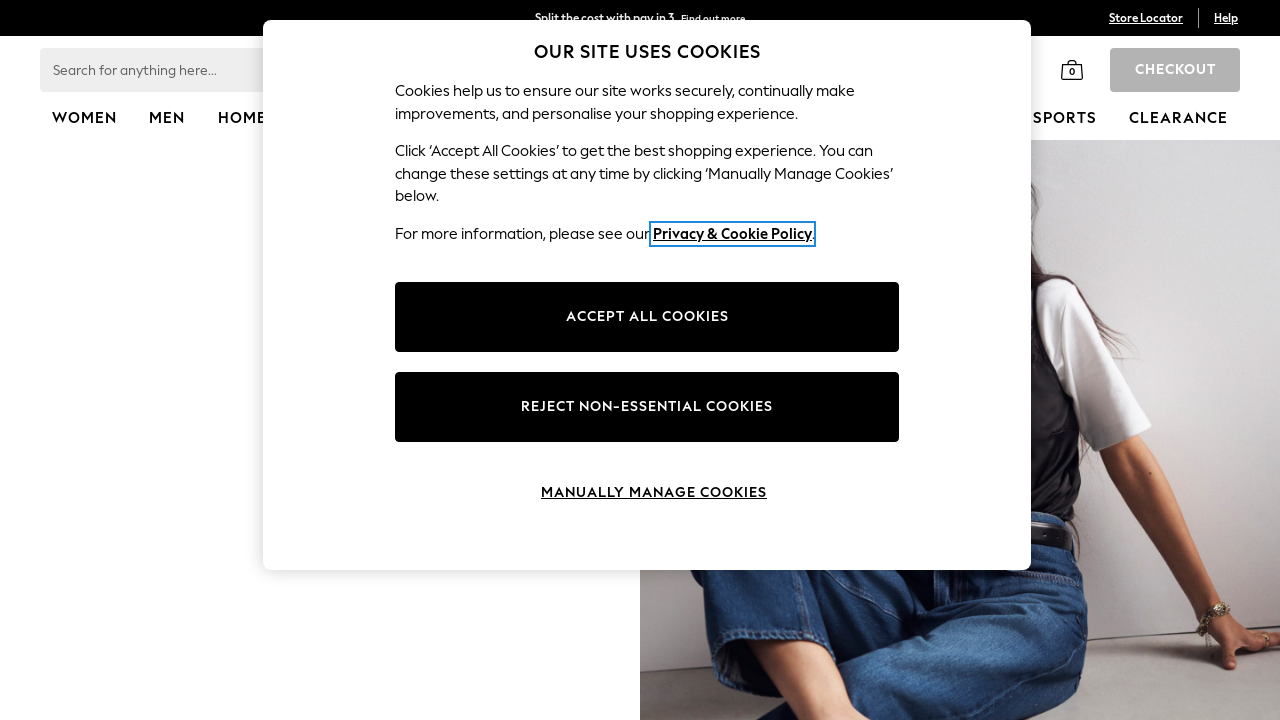

Navigated new page to Ralph Lauren website
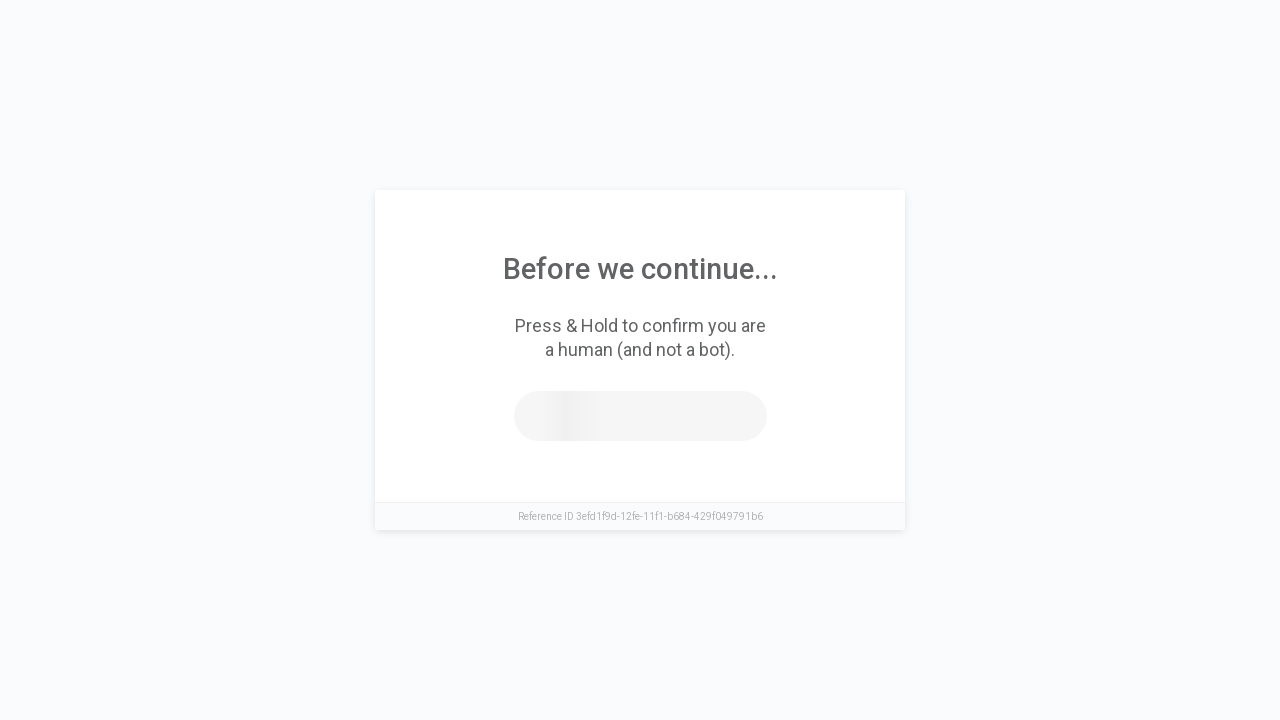

Switched focus to Ralph Lauren page
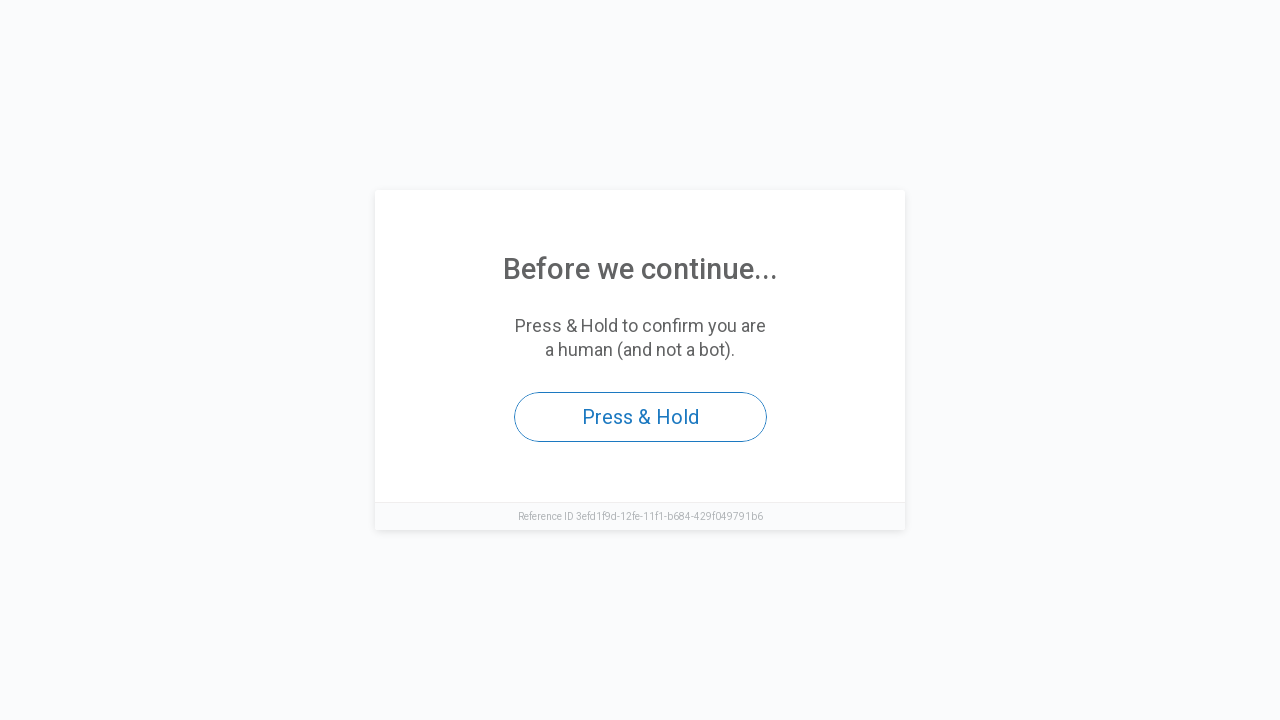

Waited 2 seconds on Ralph Lauren page
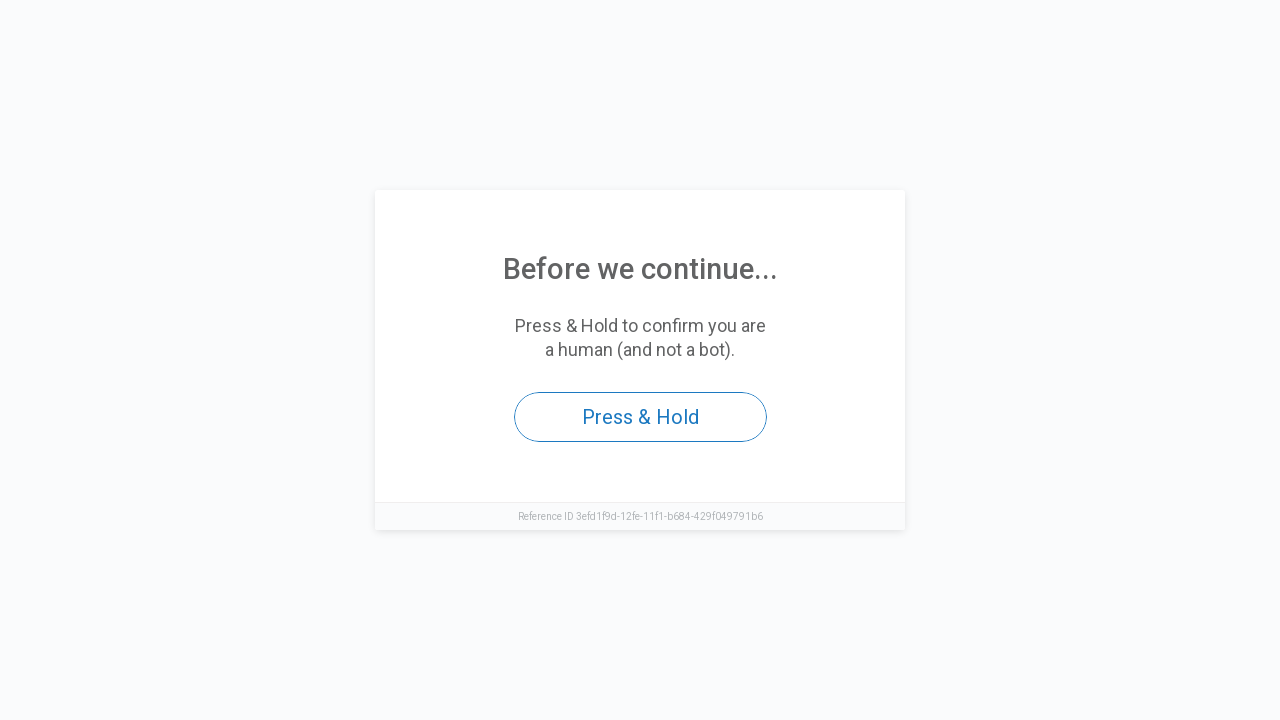

Switched focus back to original Next.co.uk page
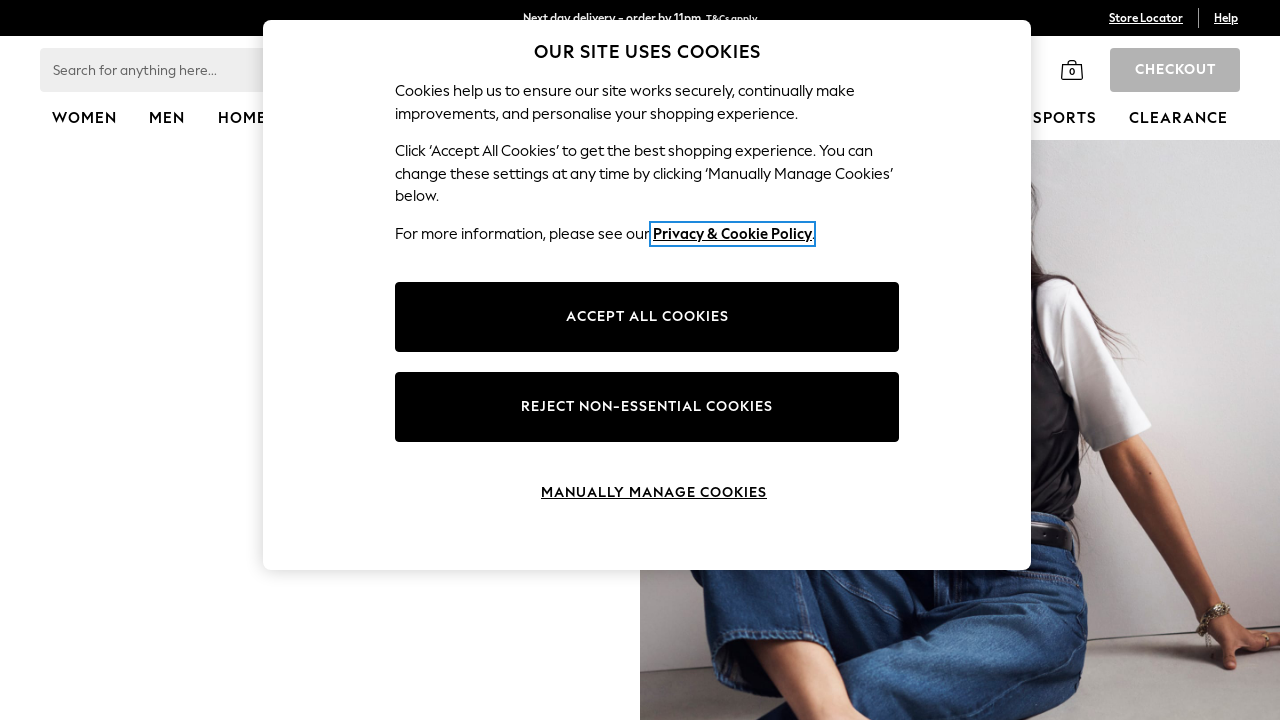

Waited 2 seconds on Next.co.uk page
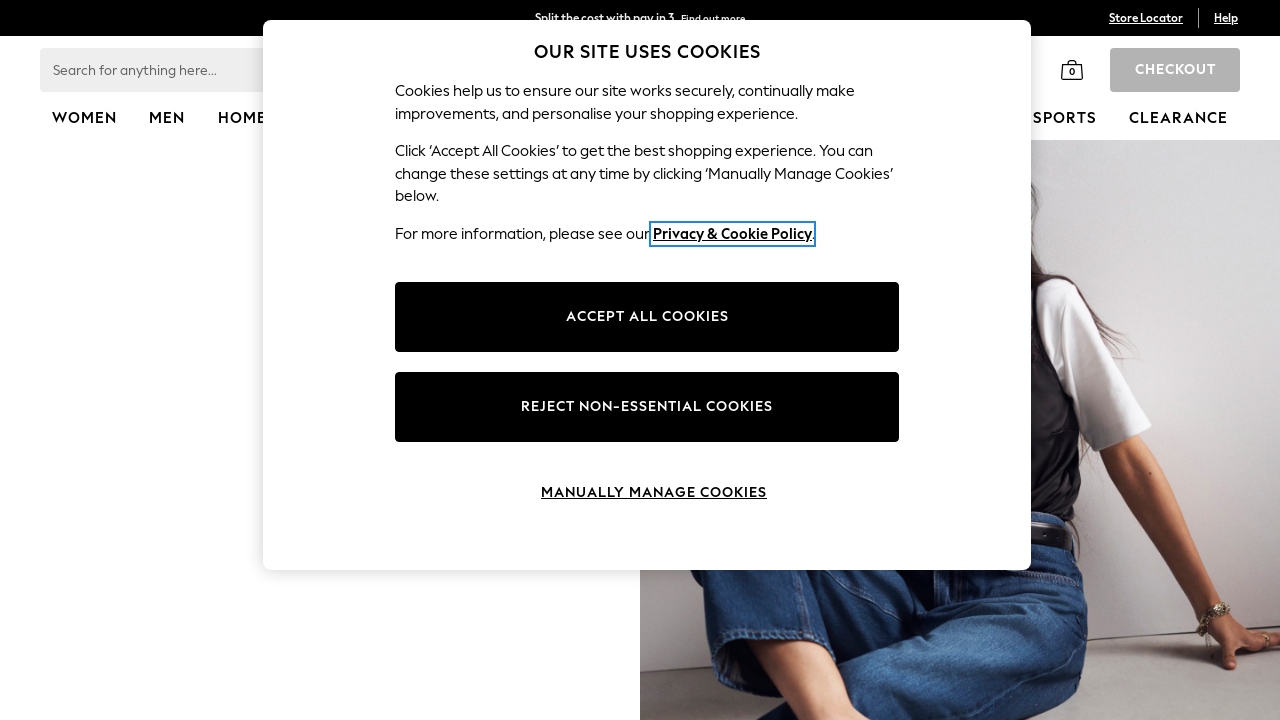

Switched focus back to Ralph Lauren page
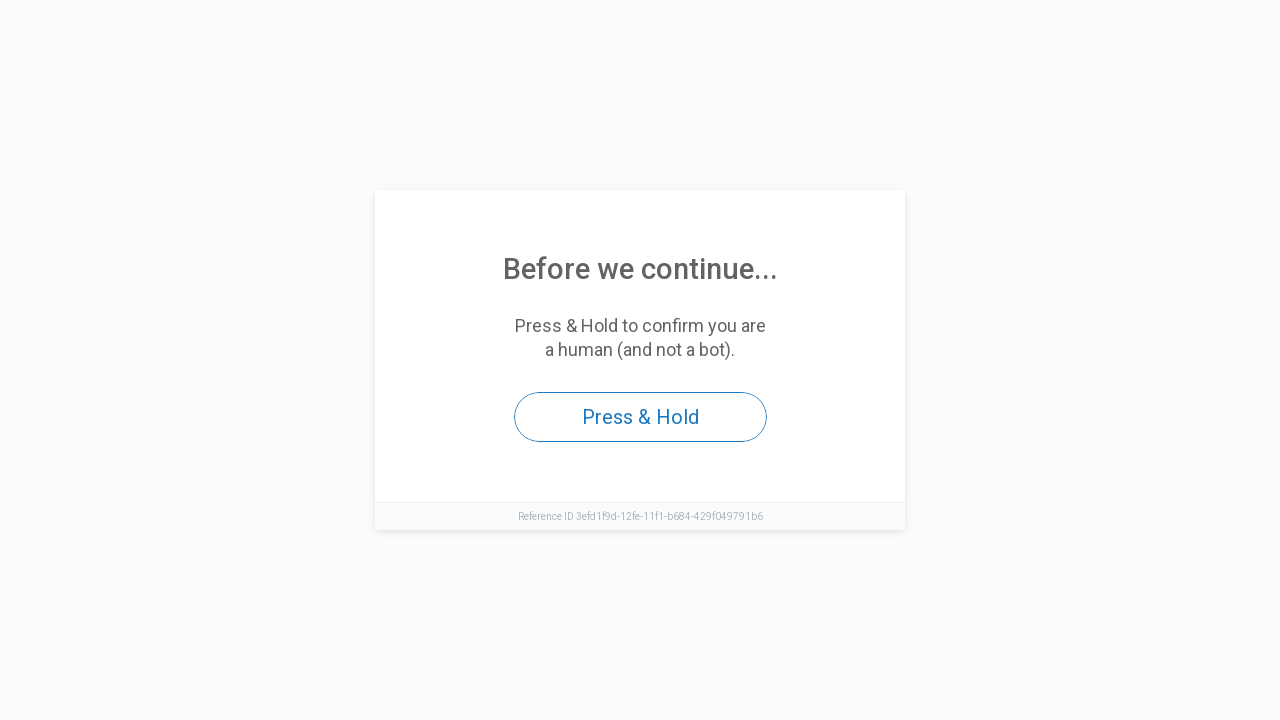

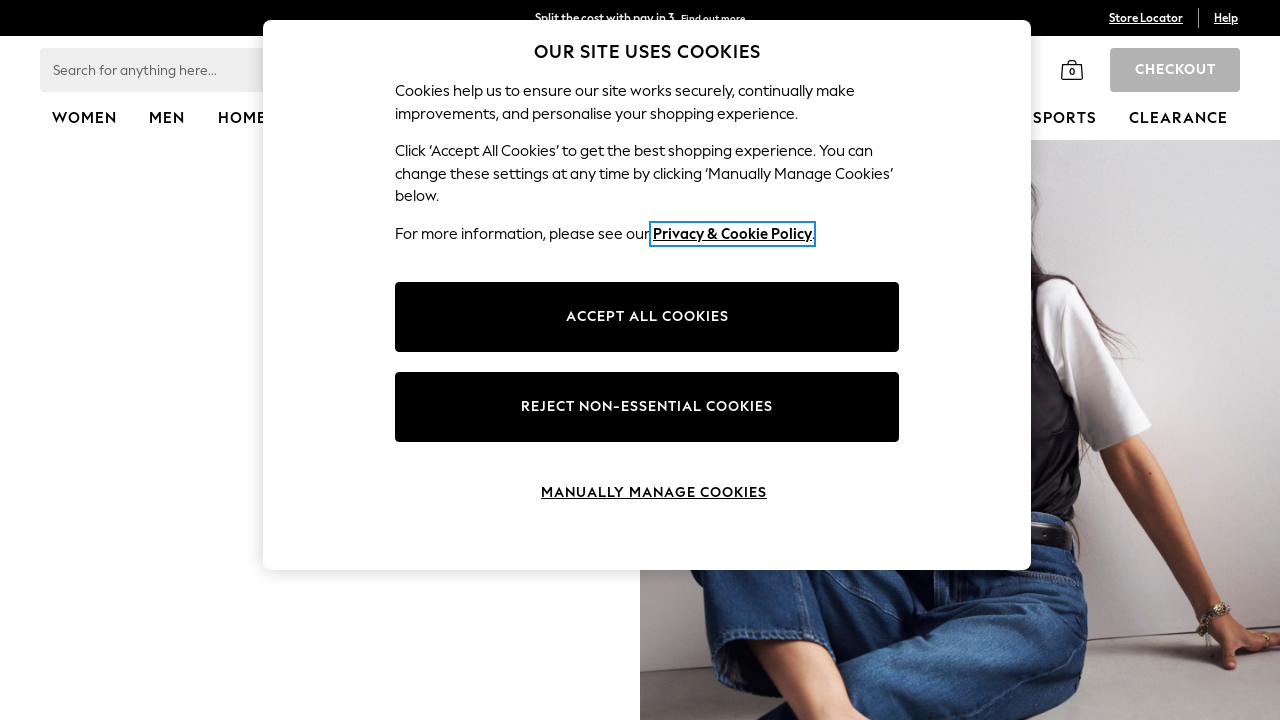